Navigates to the buttons page and verifies the page title is "Buttons"

Starting URL: https://demoqa.com/buttons

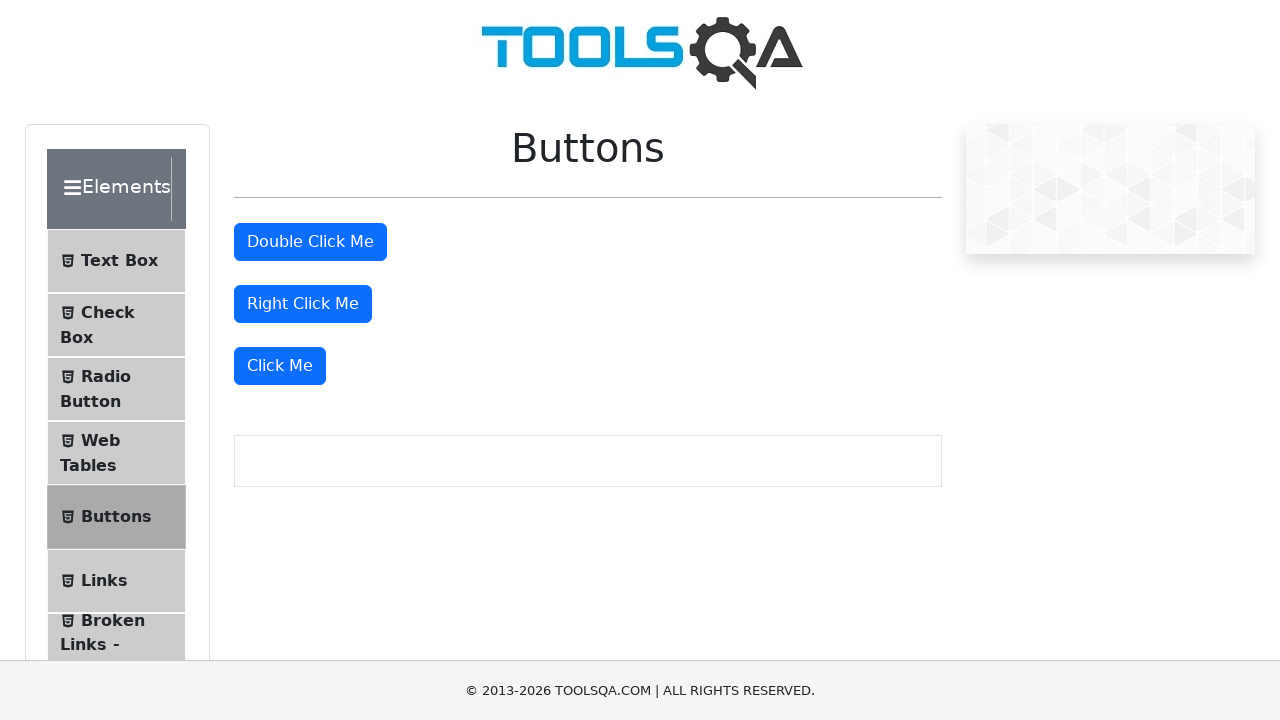

Navigated to buttons page at https://demoqa.com/buttons
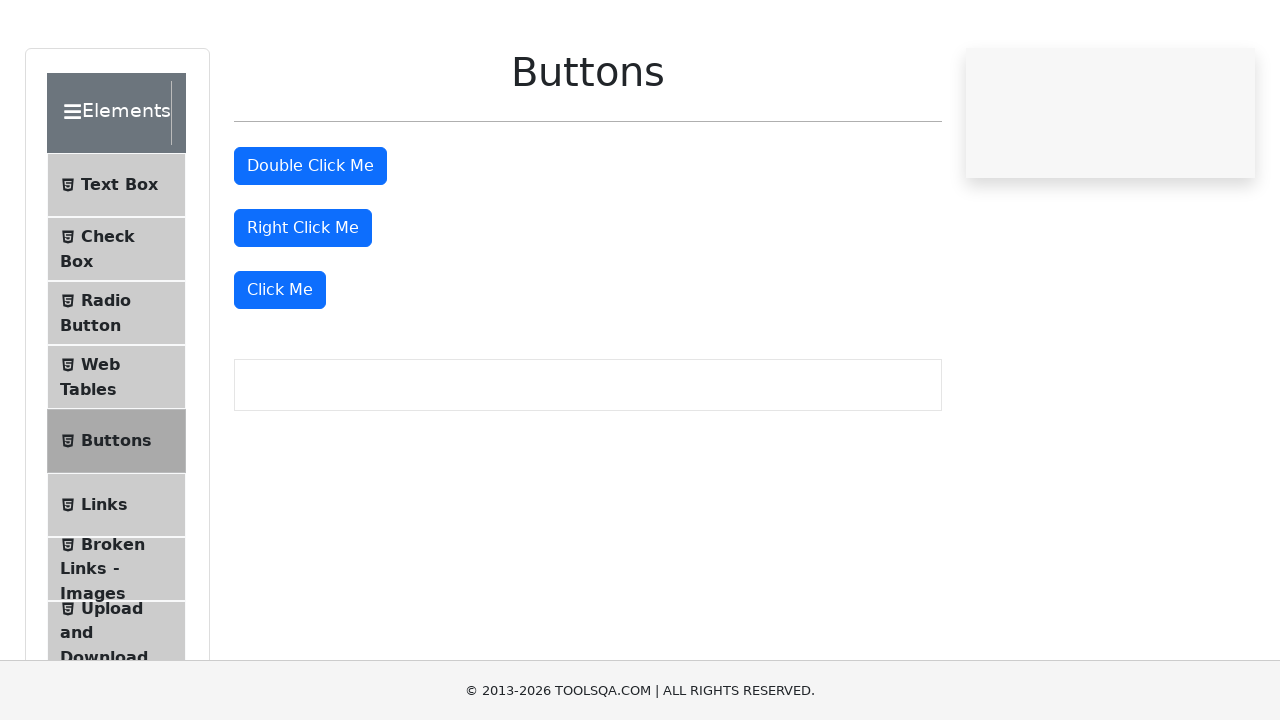

Retrieved page title from h1 element
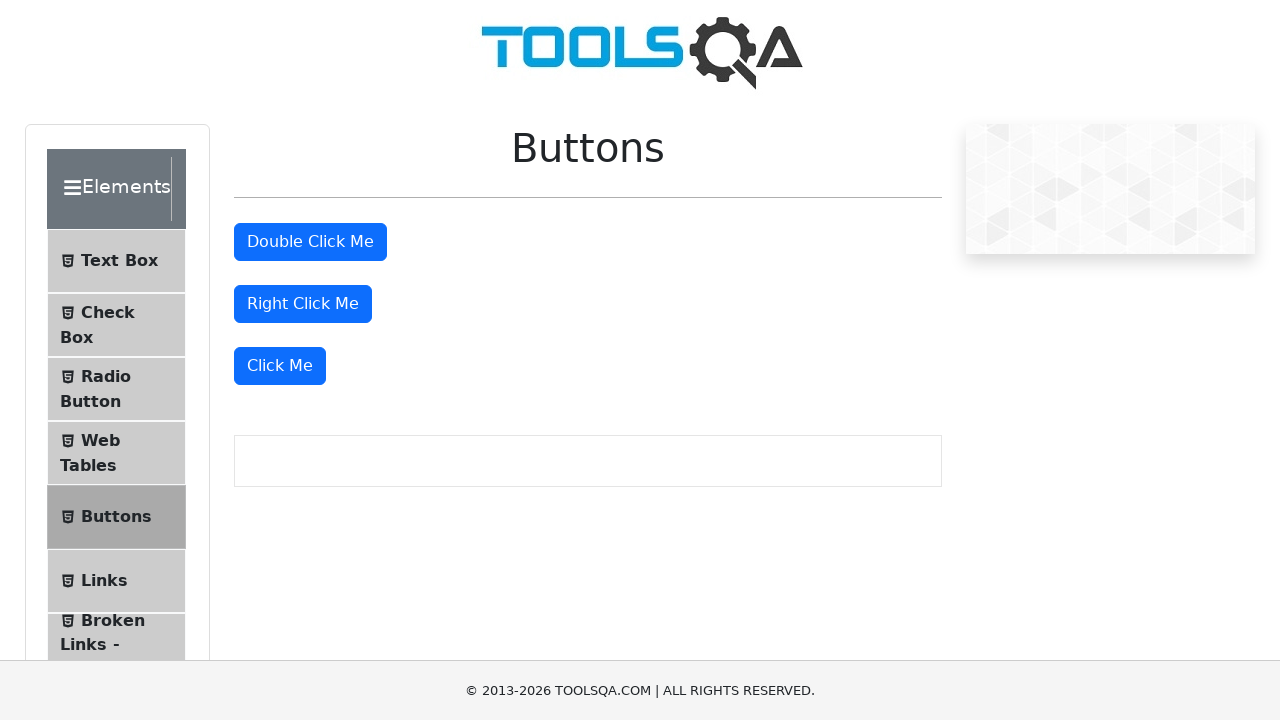

Verified page title is 'Buttons'
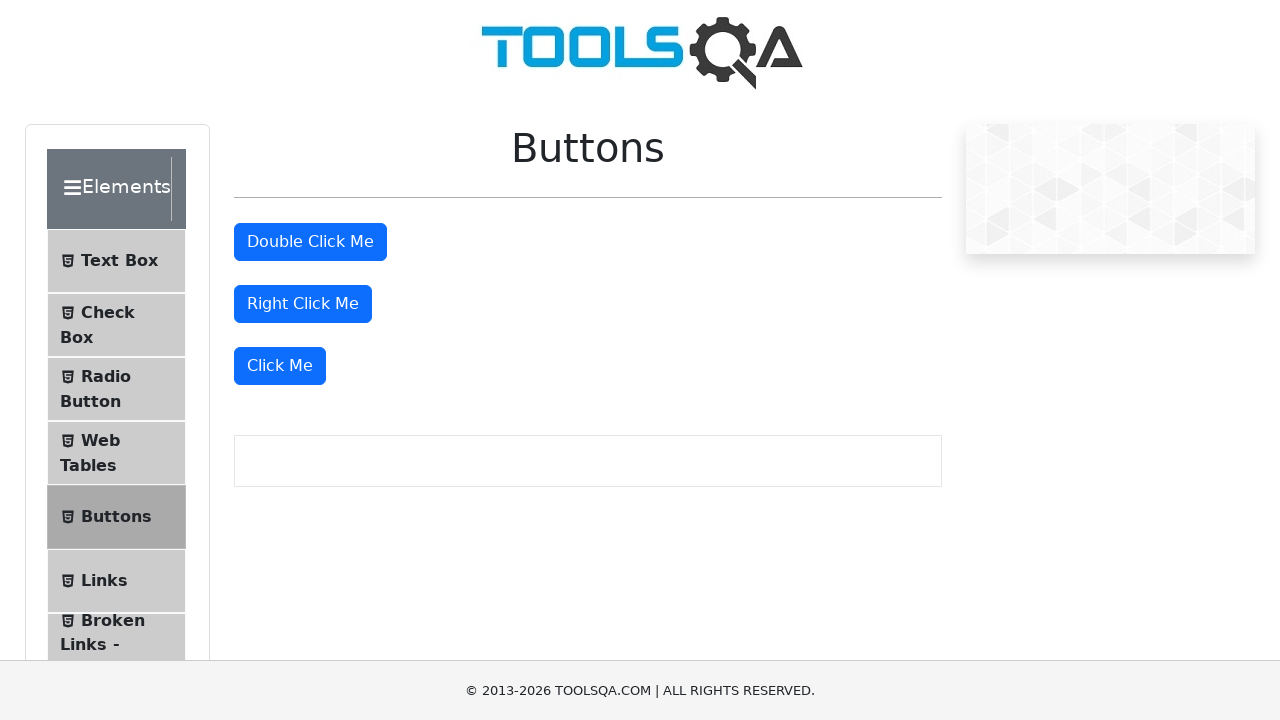

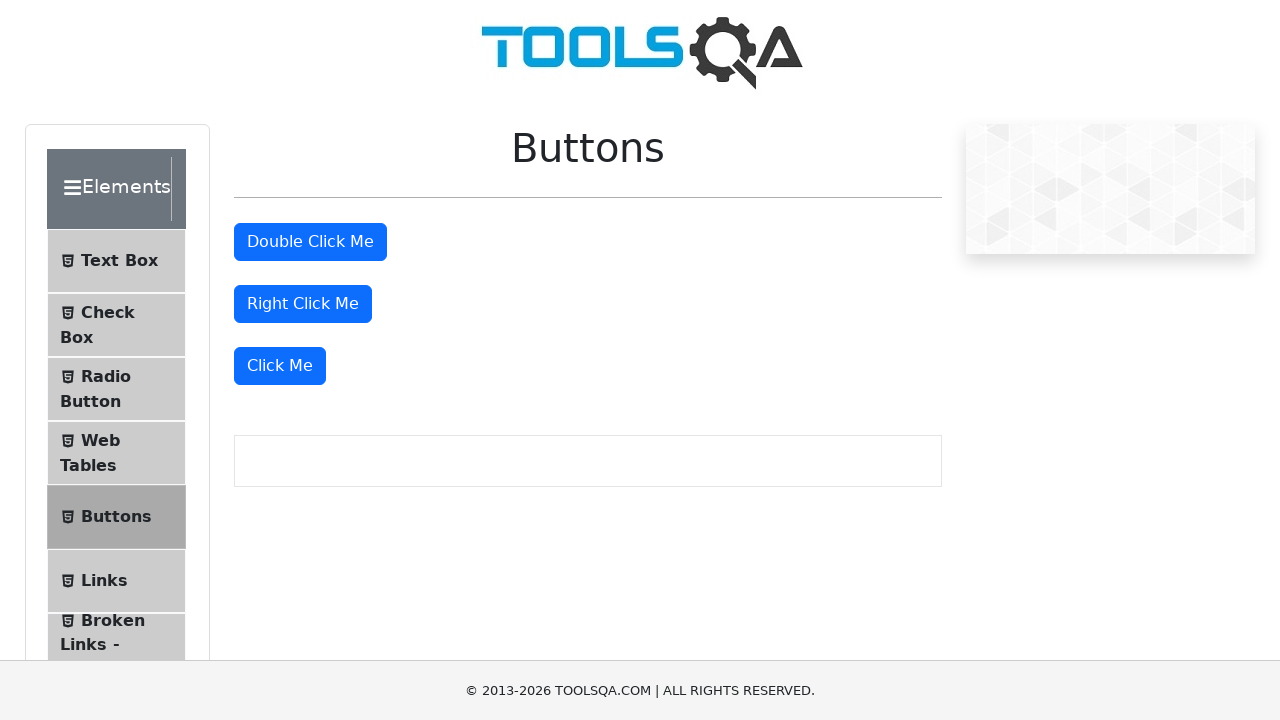